Tests the text content of page 2 of the diet survey by navigating to it and verifying the activity level options are displayed correctly.

Starting URL: https://dietsw.tutorplace.ru/

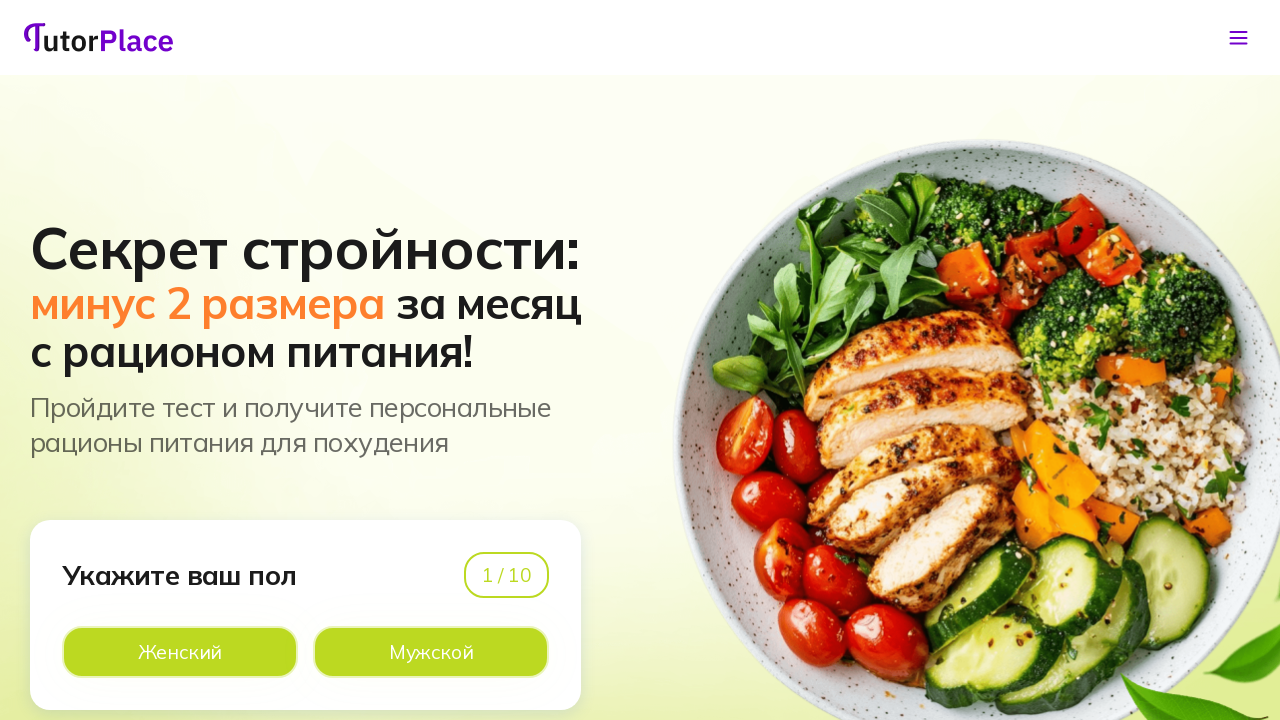

Clicked Male button to navigate to page 2 at (431, 652) on xpath=//*[@id='app']/main/div/section[1]/div/div/div[1]/div[2]/div[2]/div[2]/lab
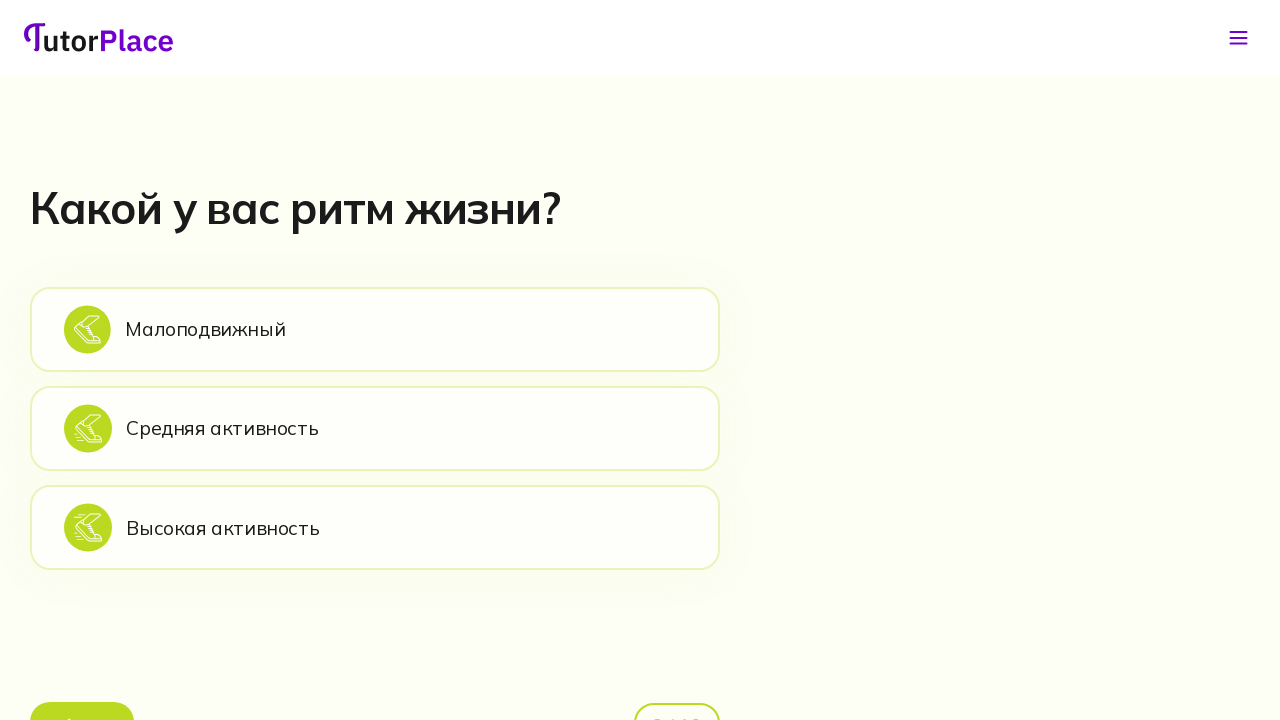

First activity level option loaded on page 2
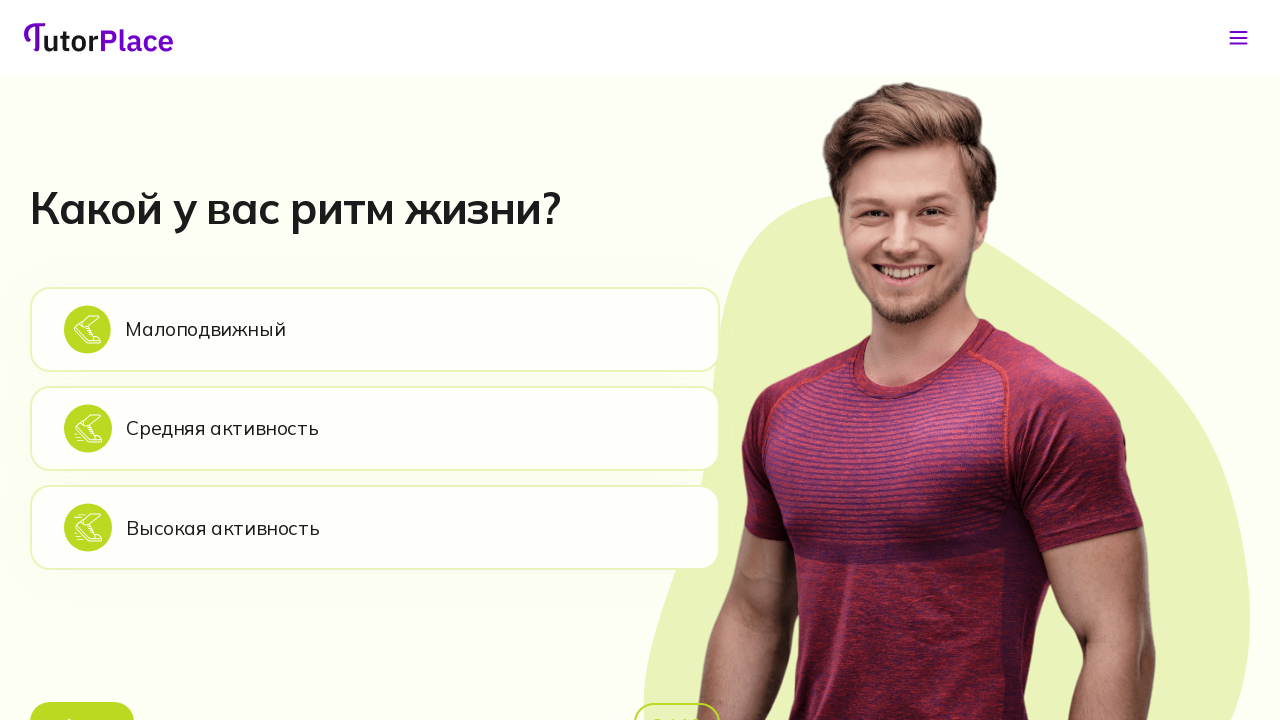

Second activity level option loaded on page 2
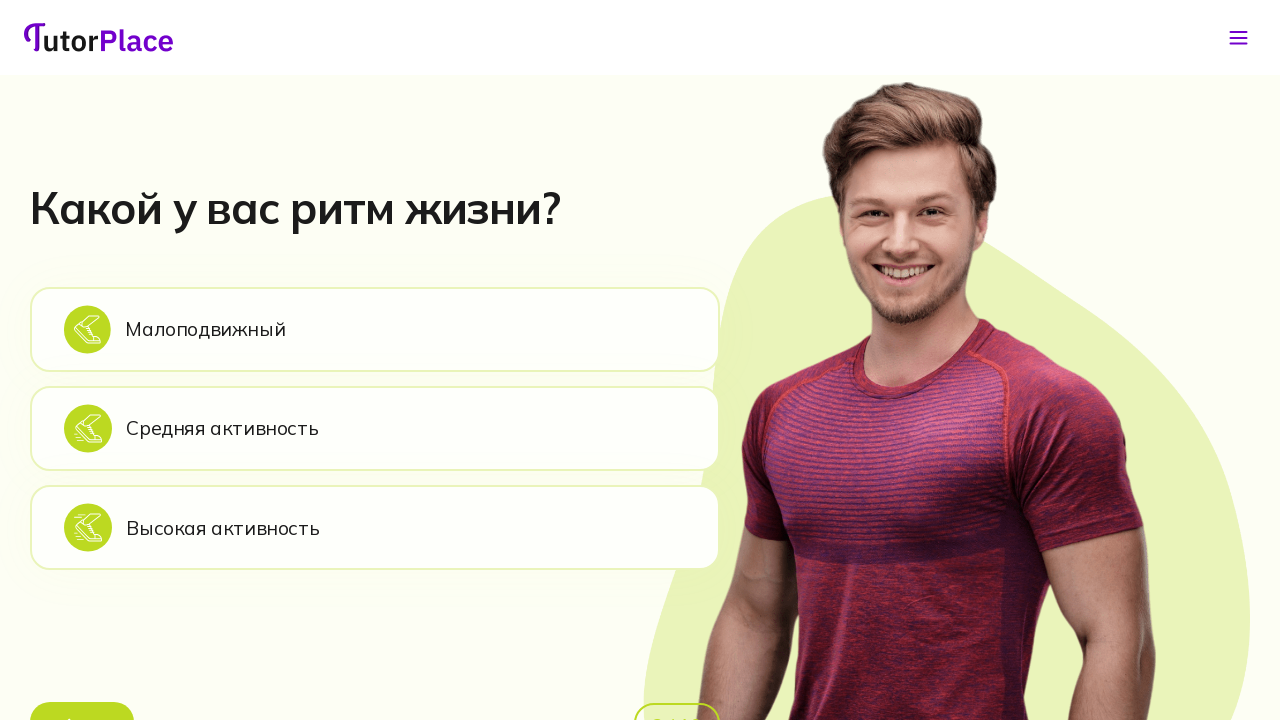

Third activity level option loaded on page 2
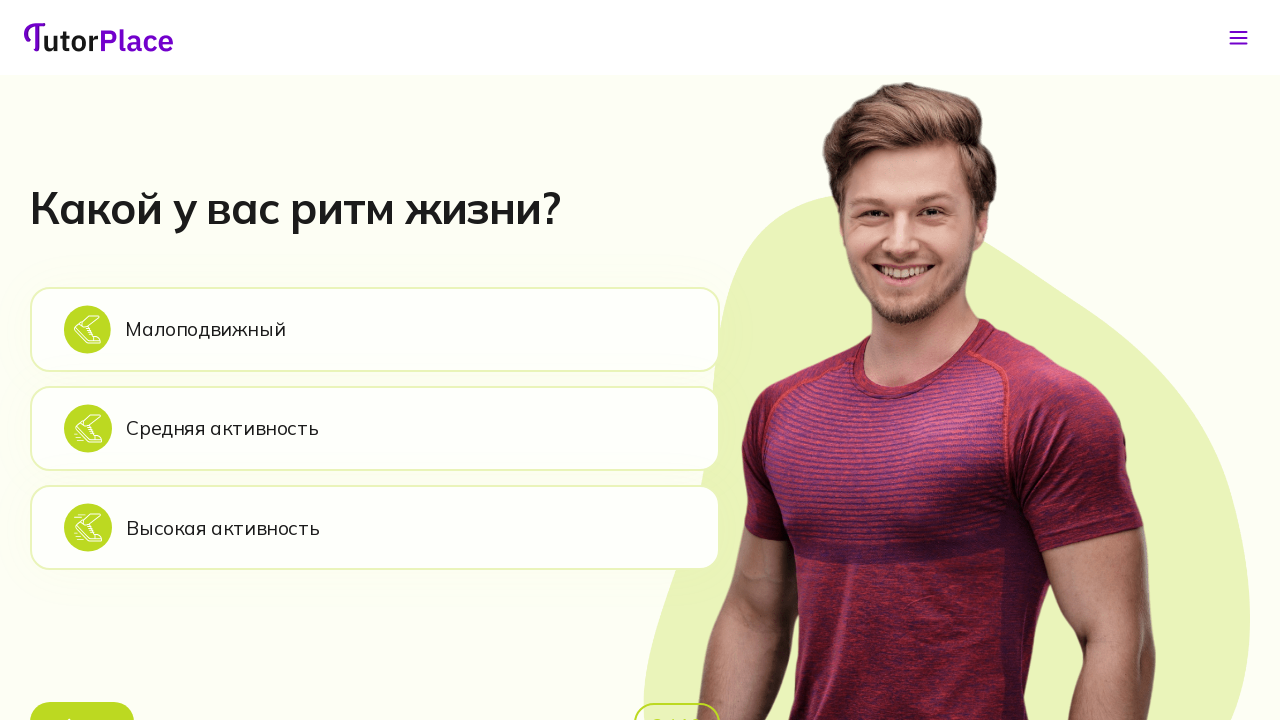

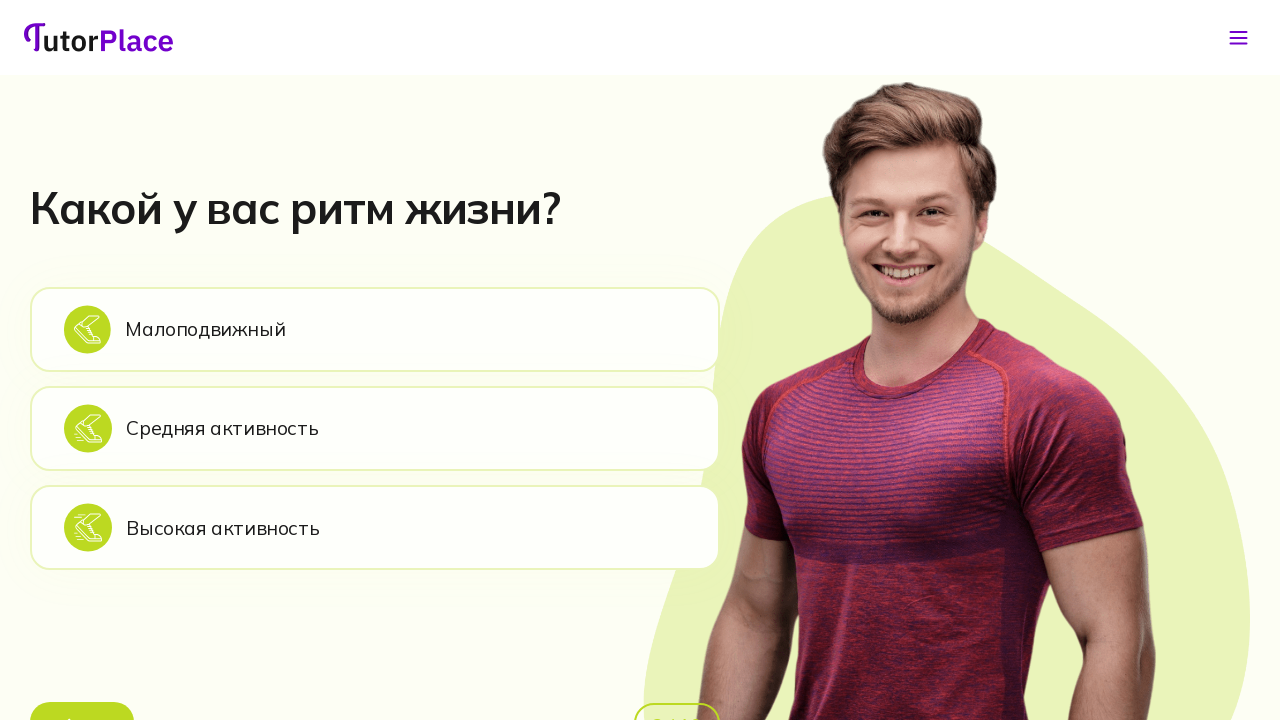